Tests keyboard input events by typing a letter and performing keyboard shortcuts like select-all and copy

Starting URL: https://v1.training-support.net/selenium/input-events

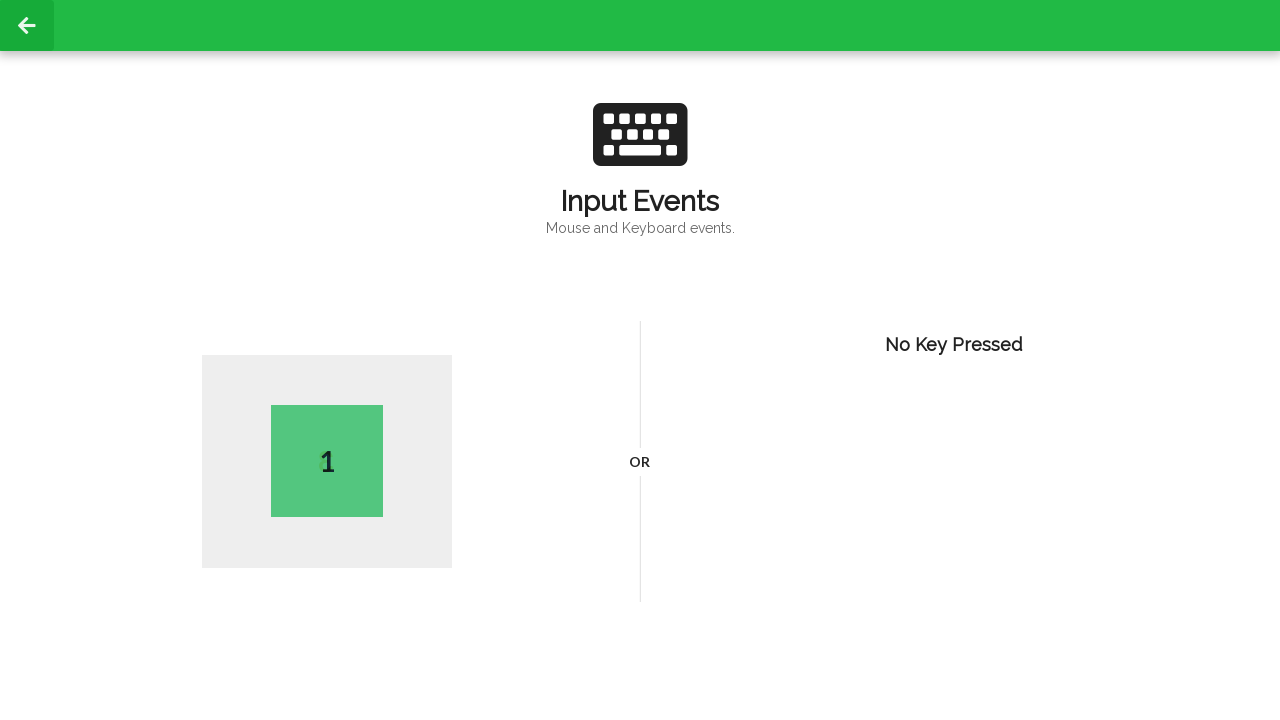

Typed letter 'P' into input field
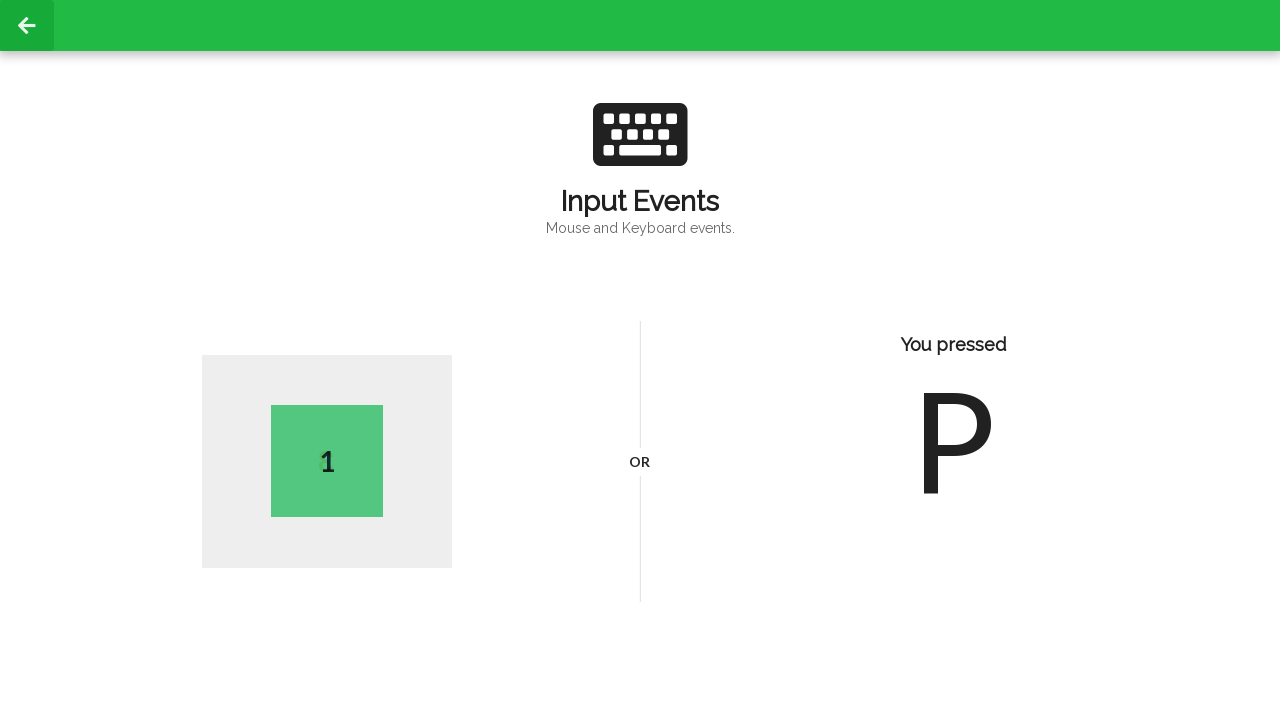

Performed Ctrl+A to select all text
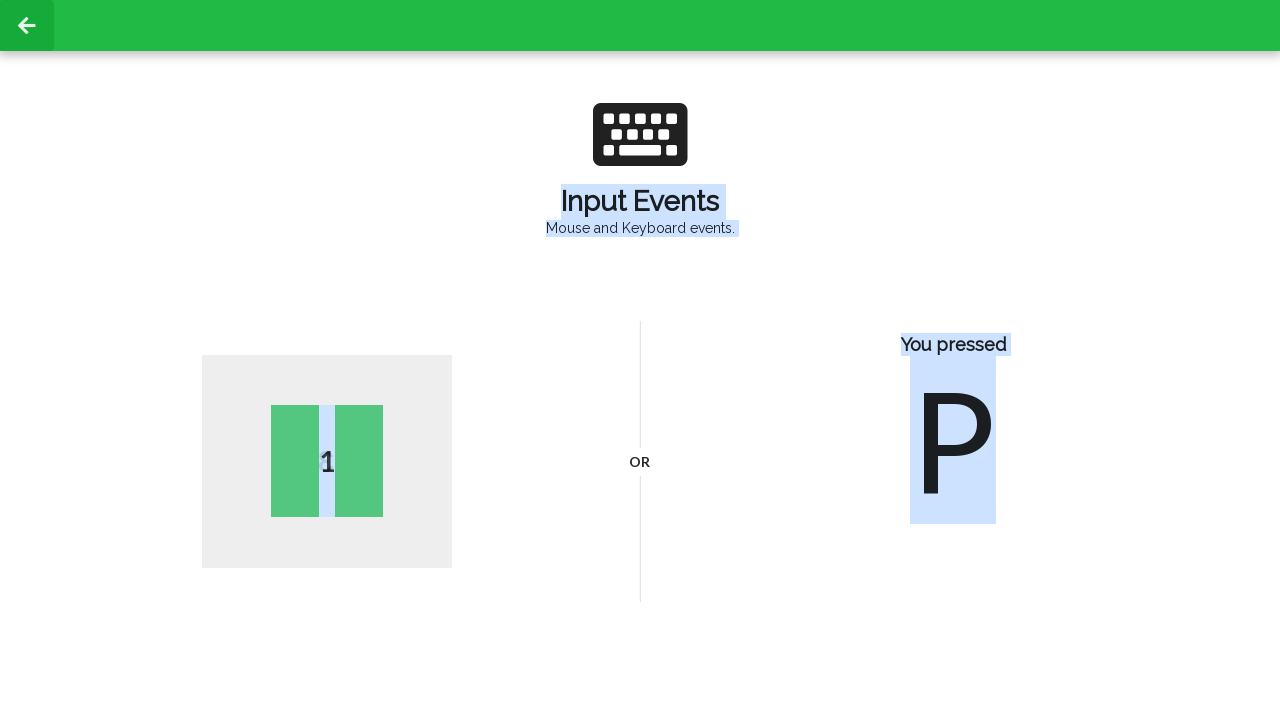

Performed Ctrl+C to copy selected text
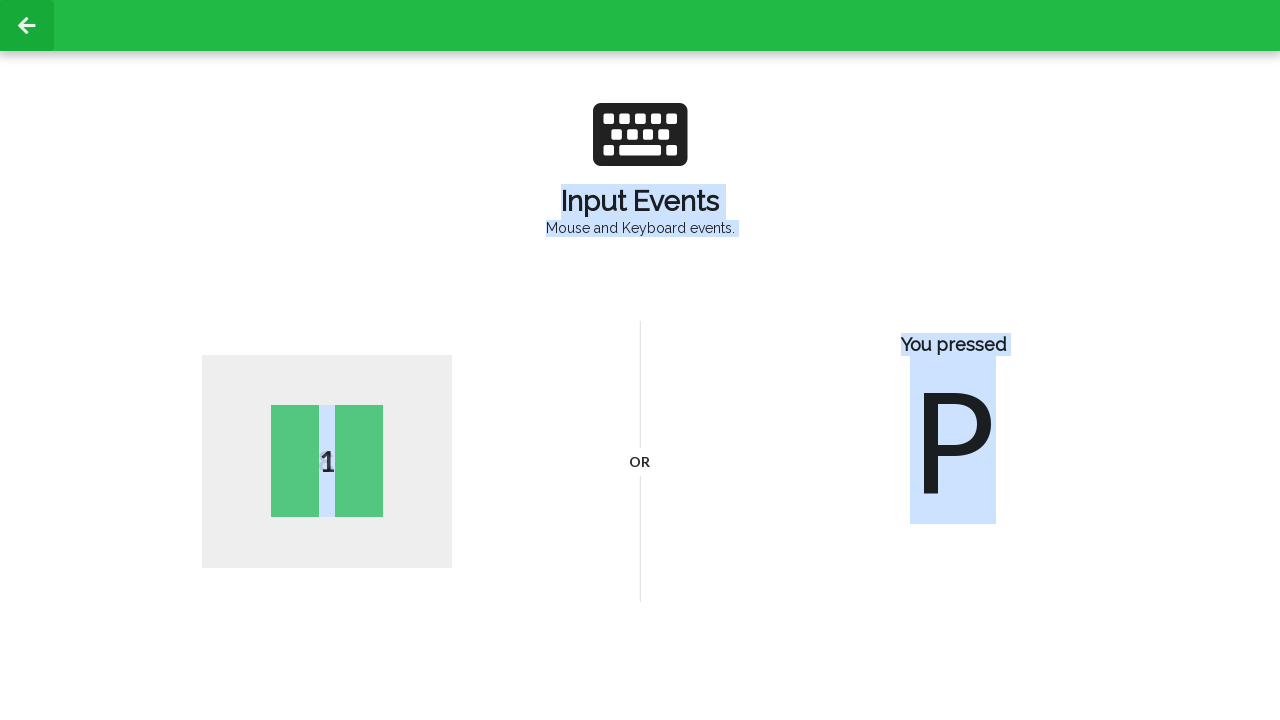

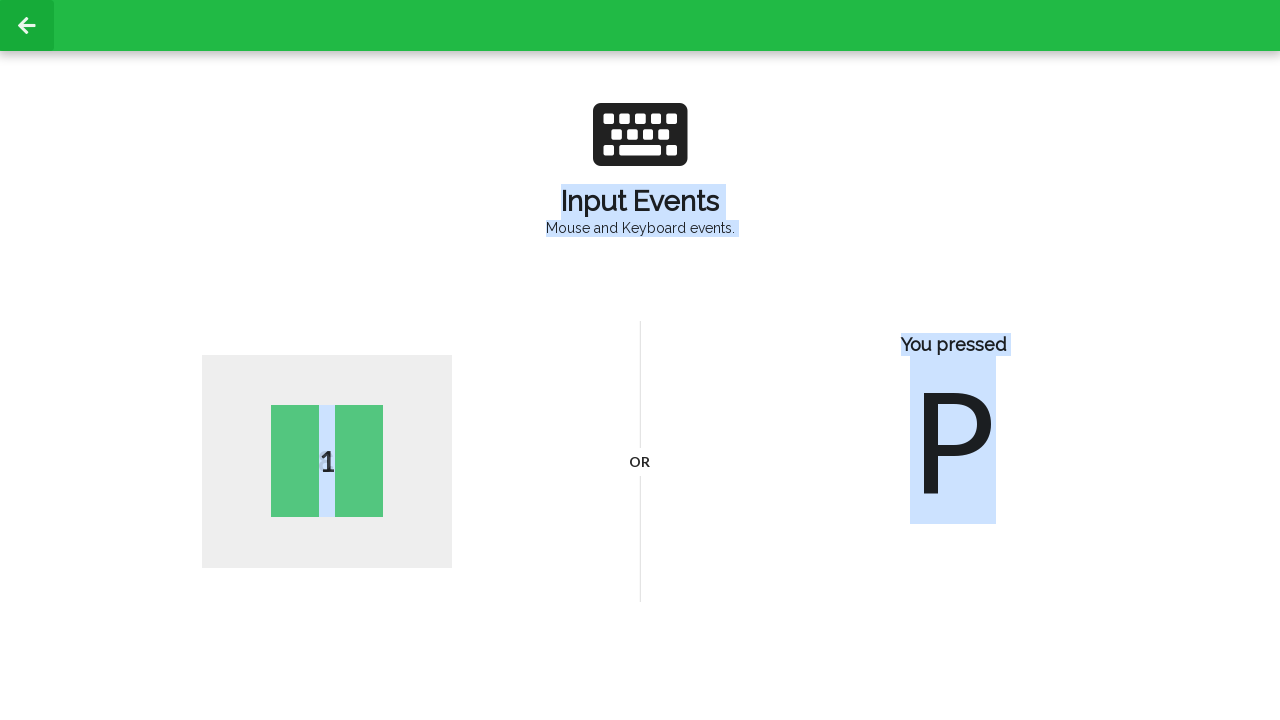